Tests dynamic controls functionality by navigating to the Dynamic Controls page and clicking a button to interact with a checkbox element

Starting URL: https://the-internet.herokuapp.com/

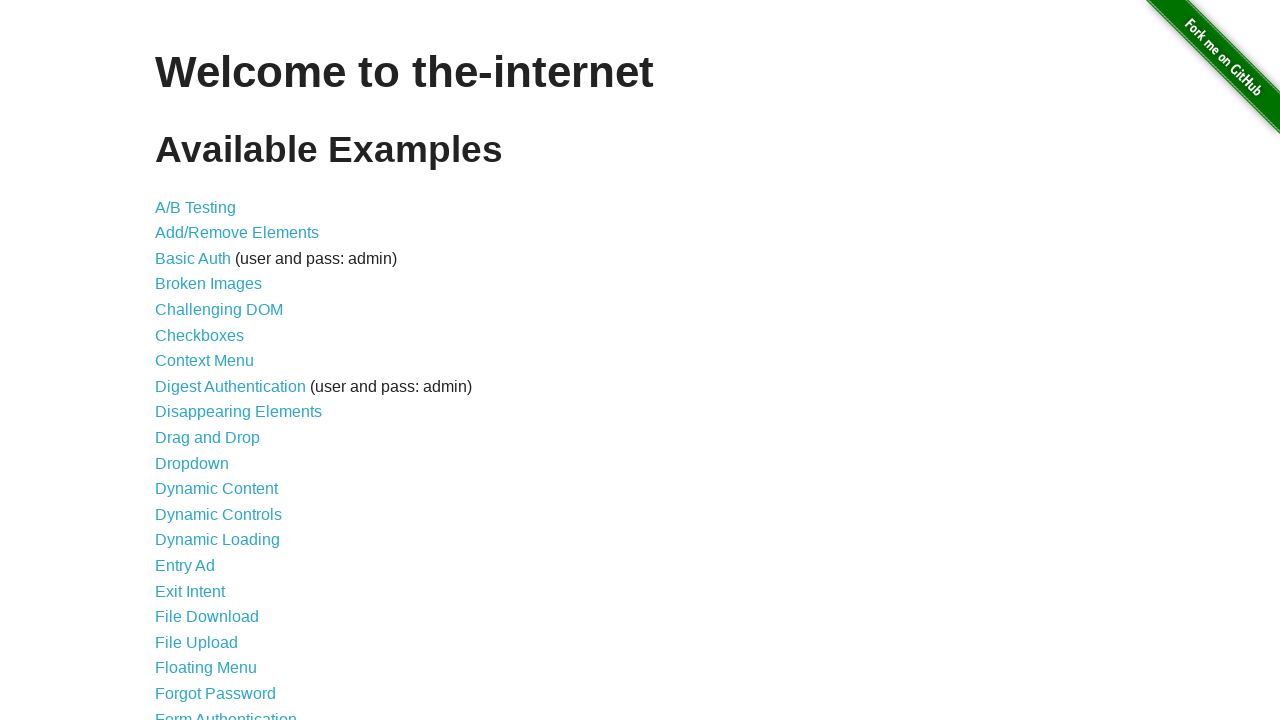

Clicked on Dynamic Controls link at (218, 514) on xpath=//a[contains(text(),'Dynamic Controls')]
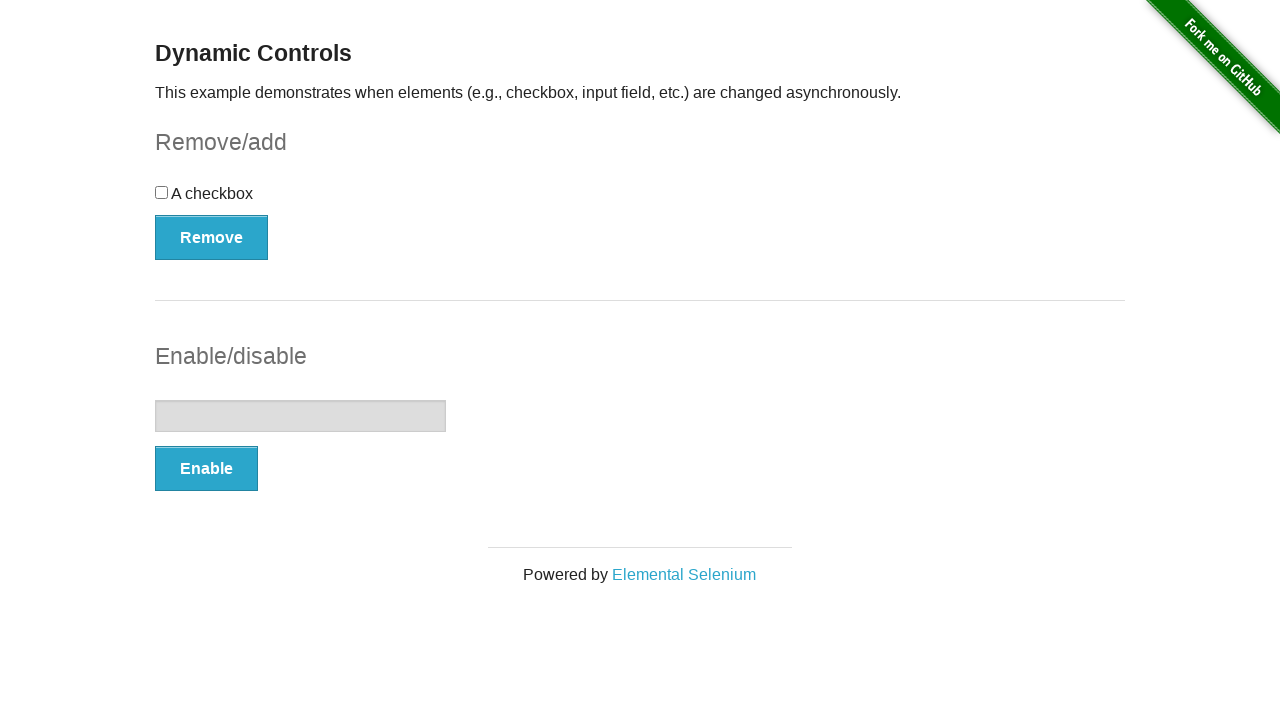

Clicked the Remove button in the checkbox example section at (212, 237) on xpath=//*[@id='checkbox-example']/button
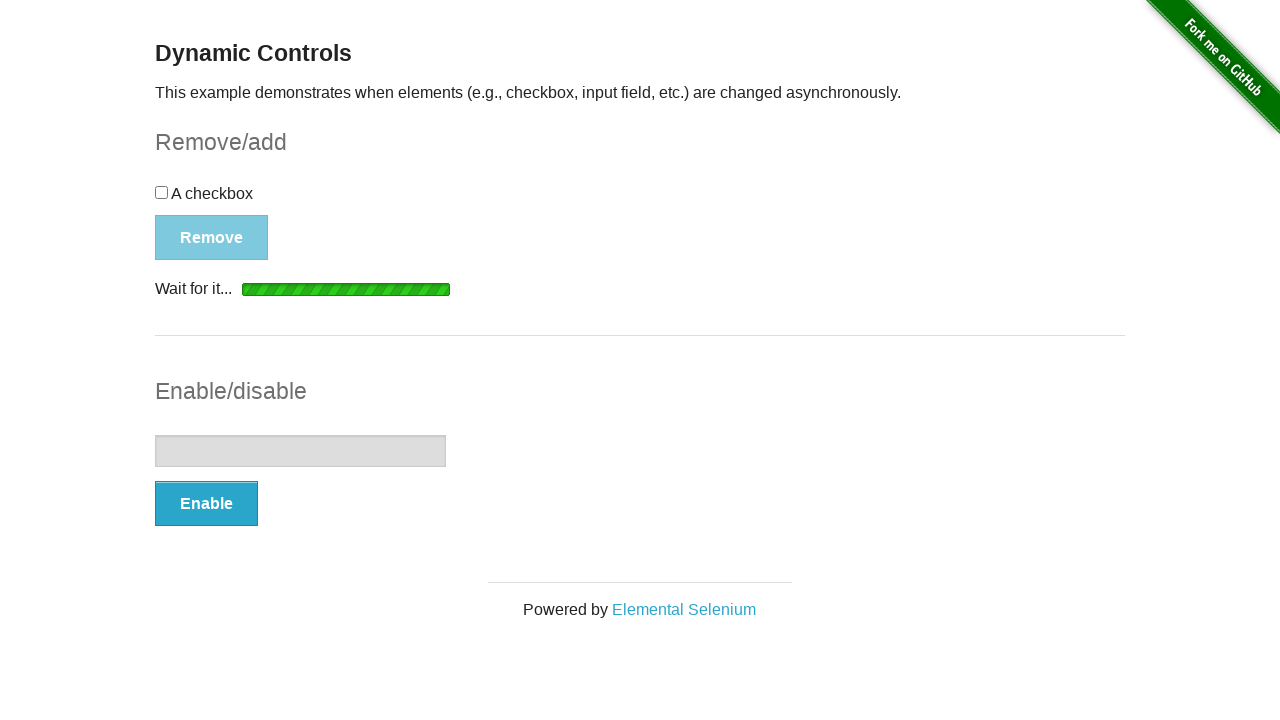

Waited for checkbox to be removed/toggled
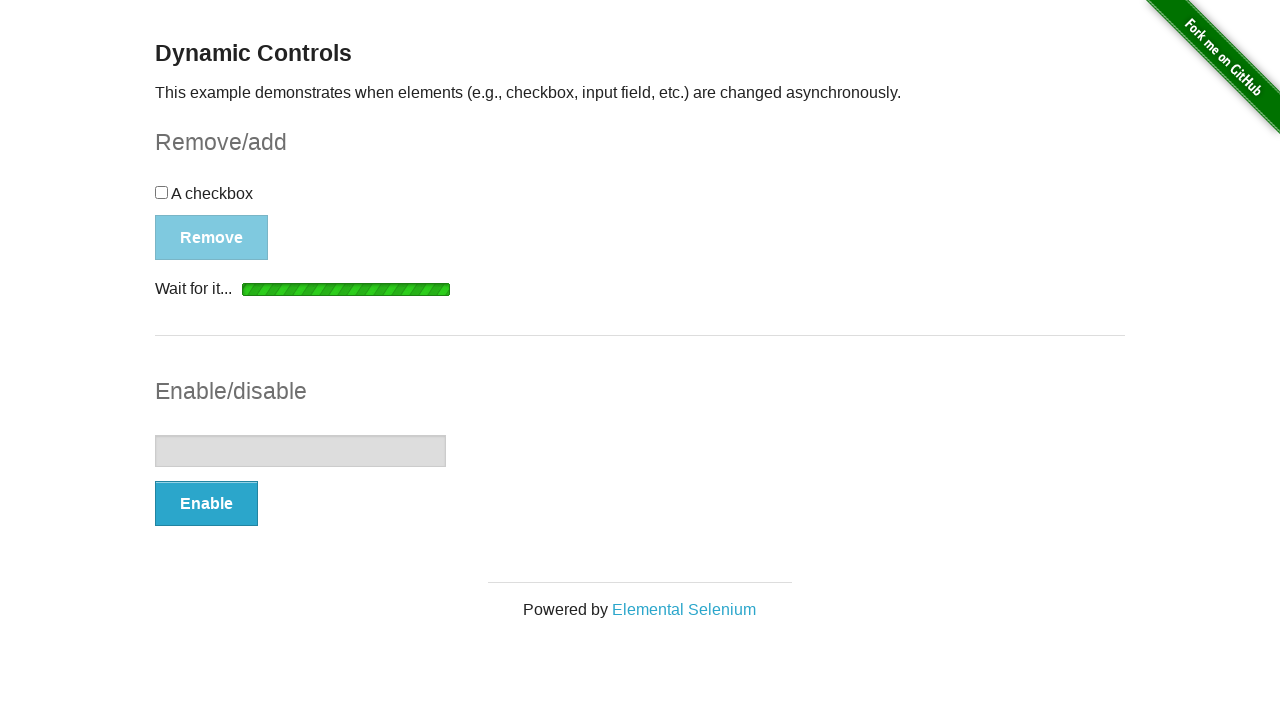

Message element appeared, verifying checkbox state changed
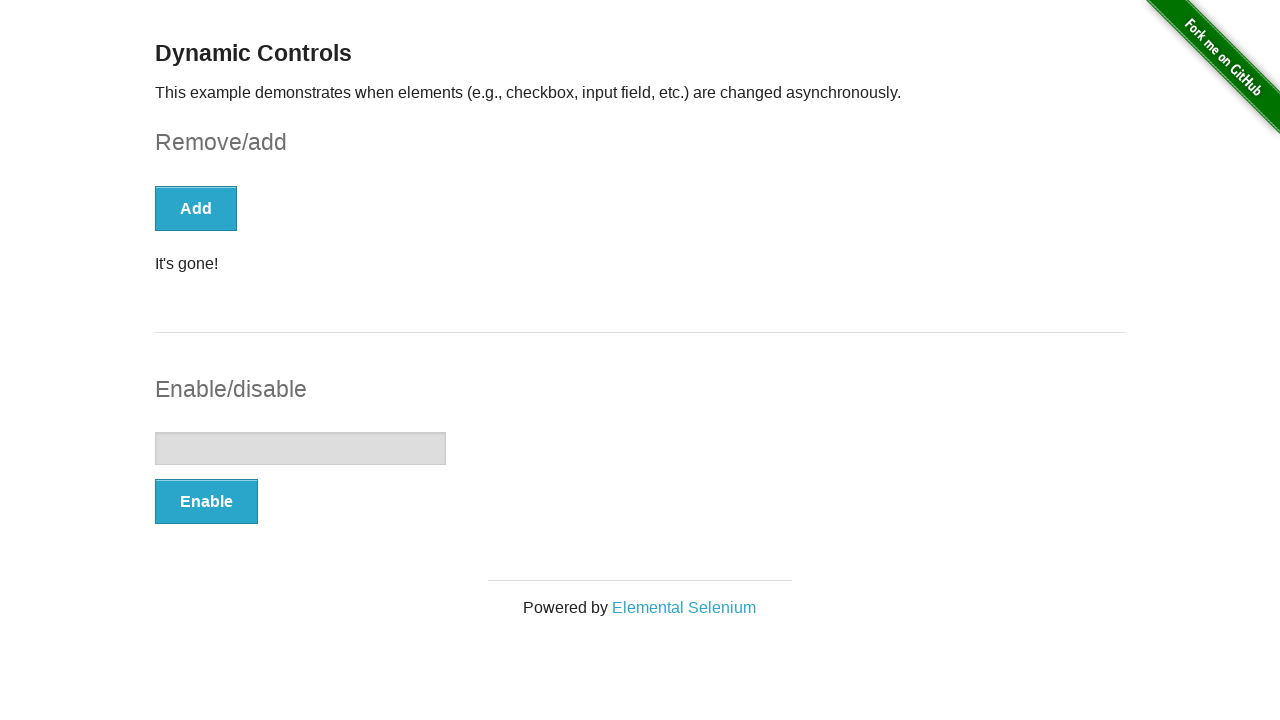

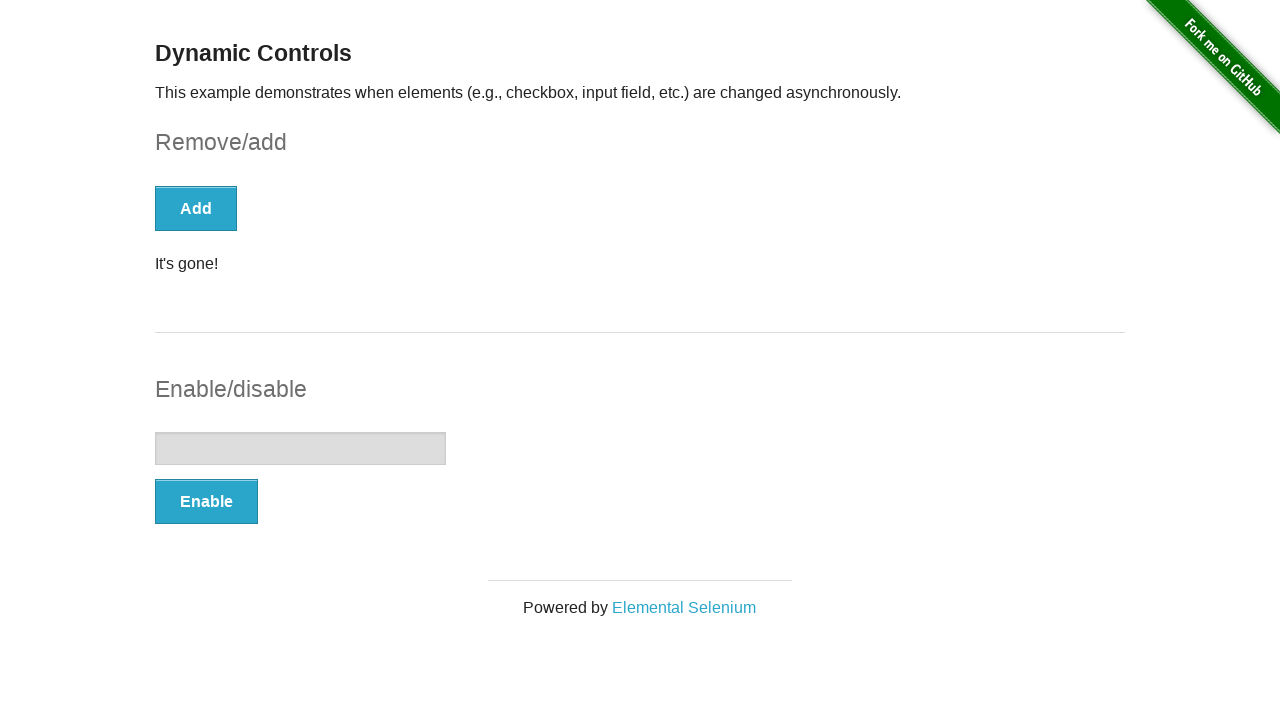